Tests browser window handling by clicking a link that opens a new window, then switching to the new window and verifying the page title

Starting URL: https://opensource-demo.orangehrmlive.com/

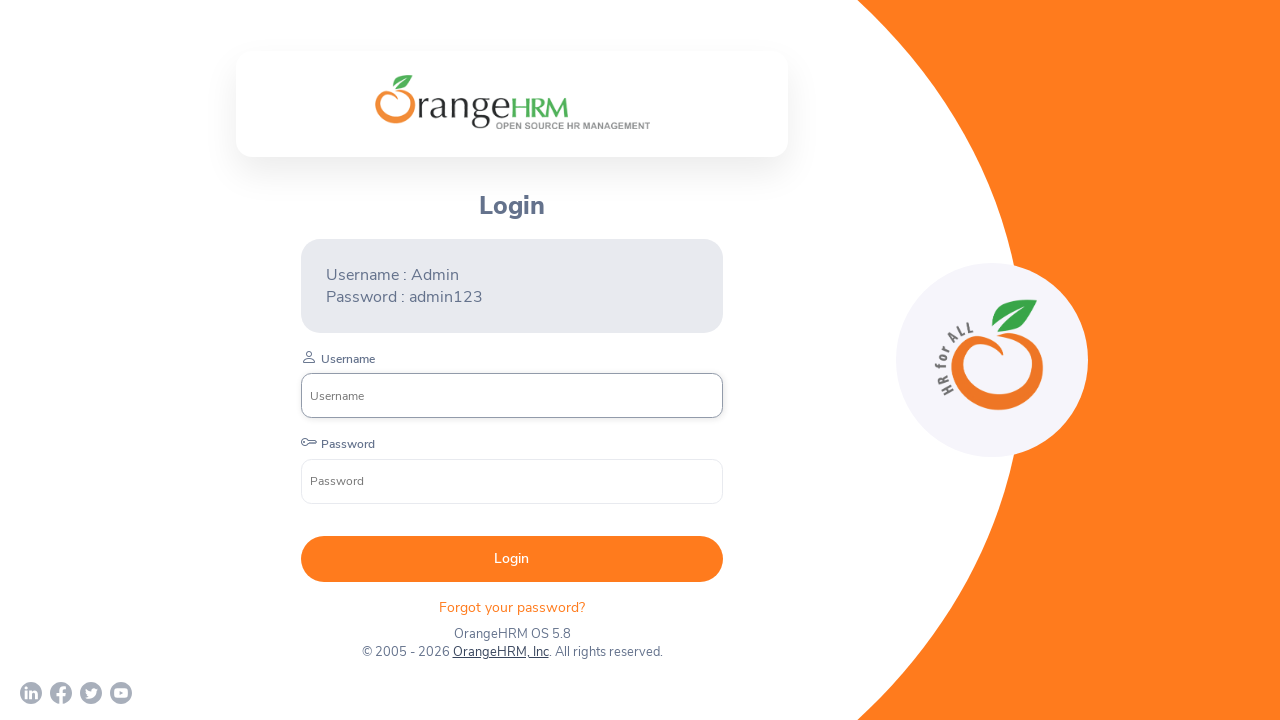

Clicked on 'OrangeHRM, Inc' link to open new window at (500, 652) on xpath=//a[text()='OrangeHRM, Inc']
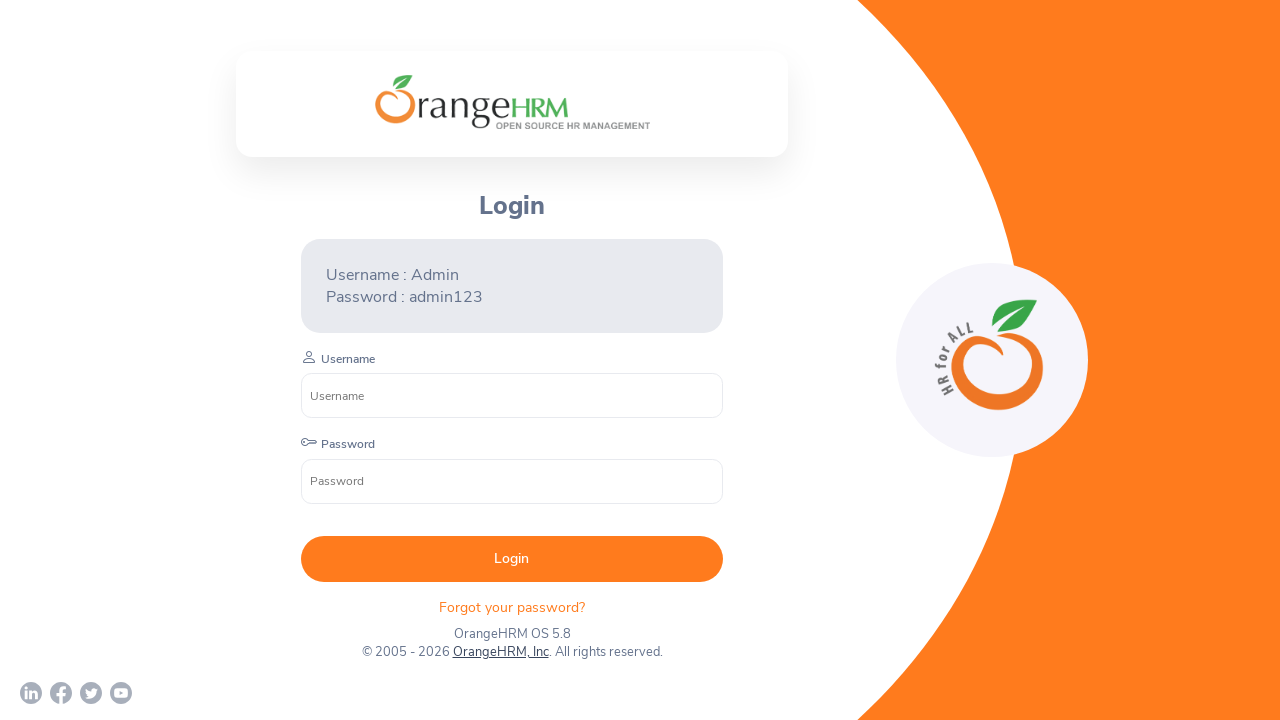

New window page object obtained
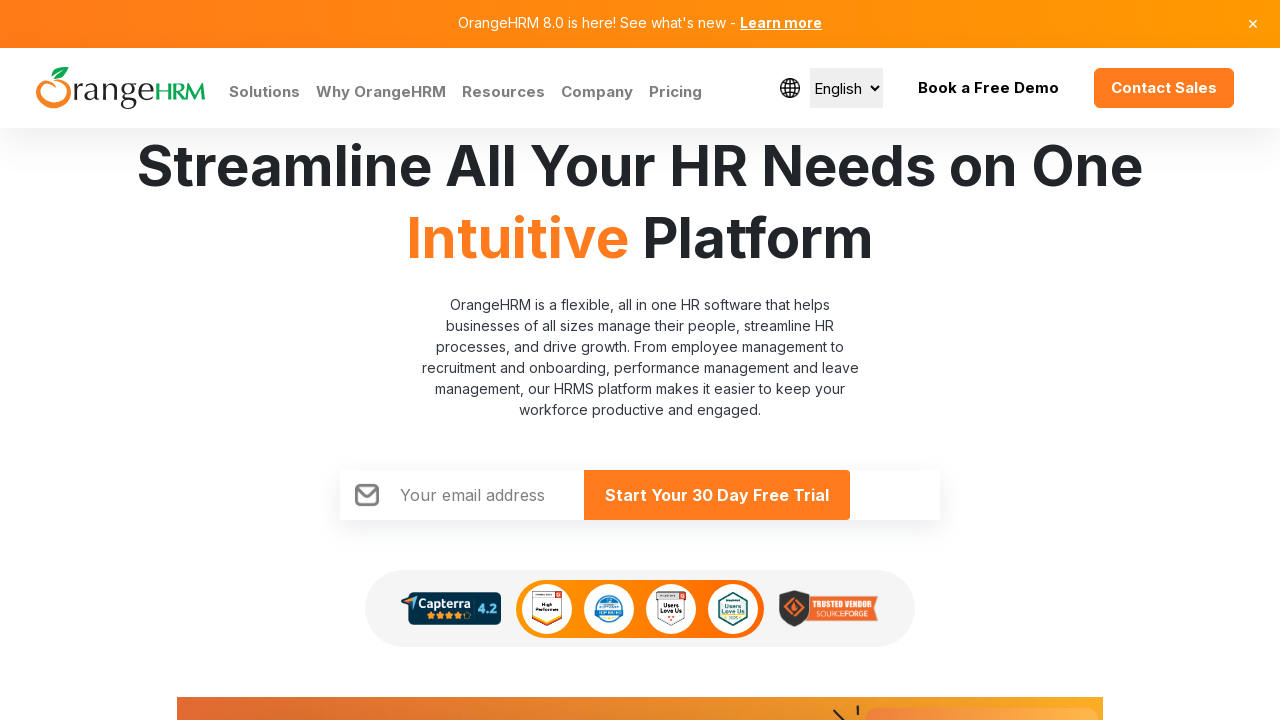

New window page loaded completely
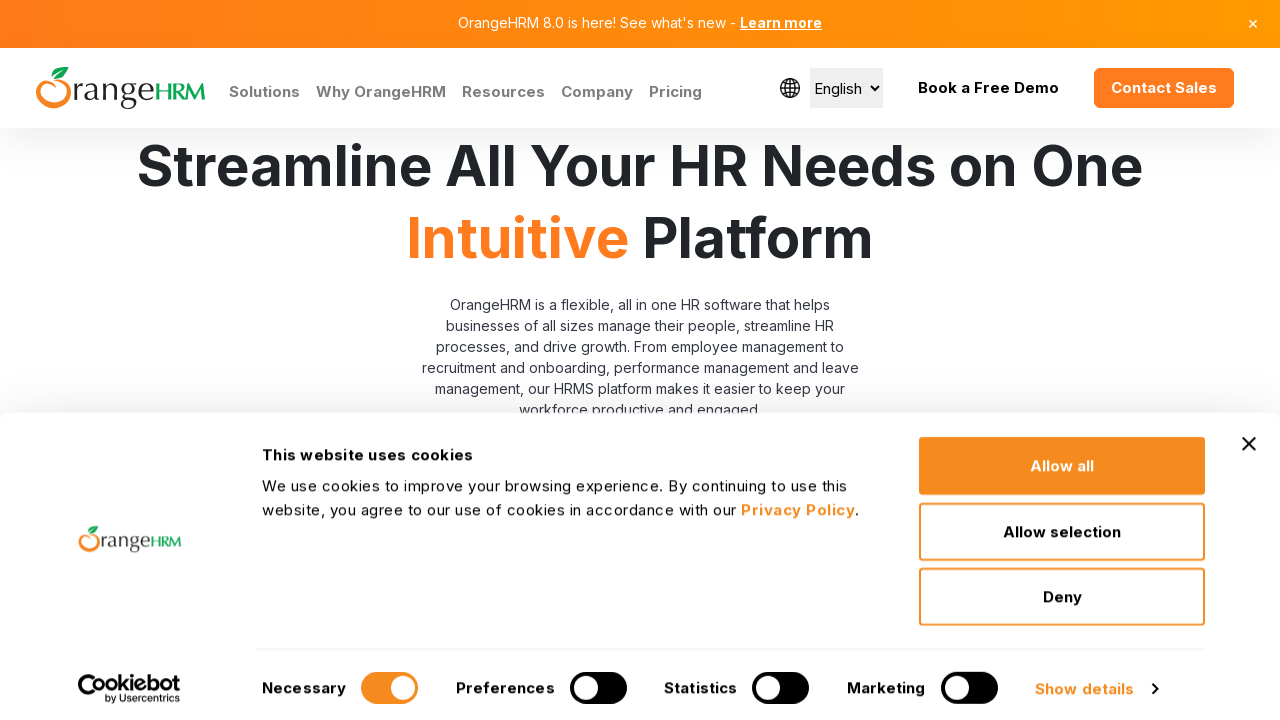

Retrieved child window title: 'Human Resources Management Software | HRMS | OrangeHRM'
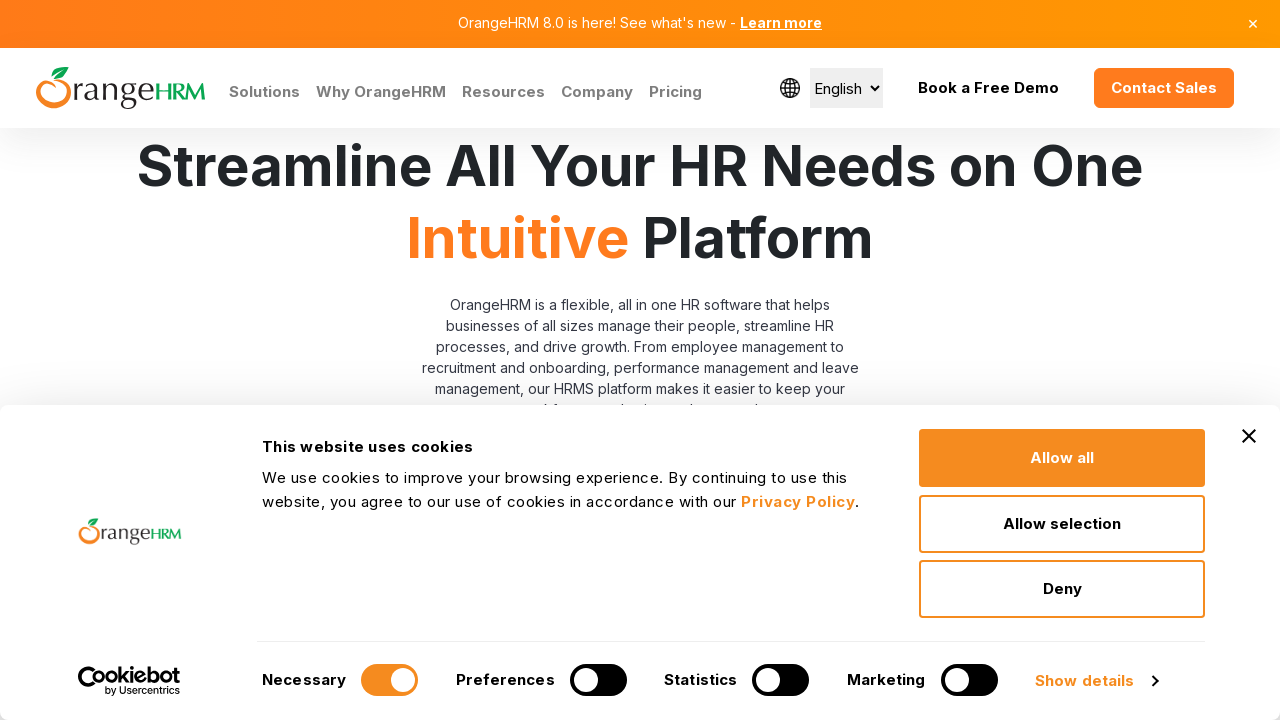

Closed the new window
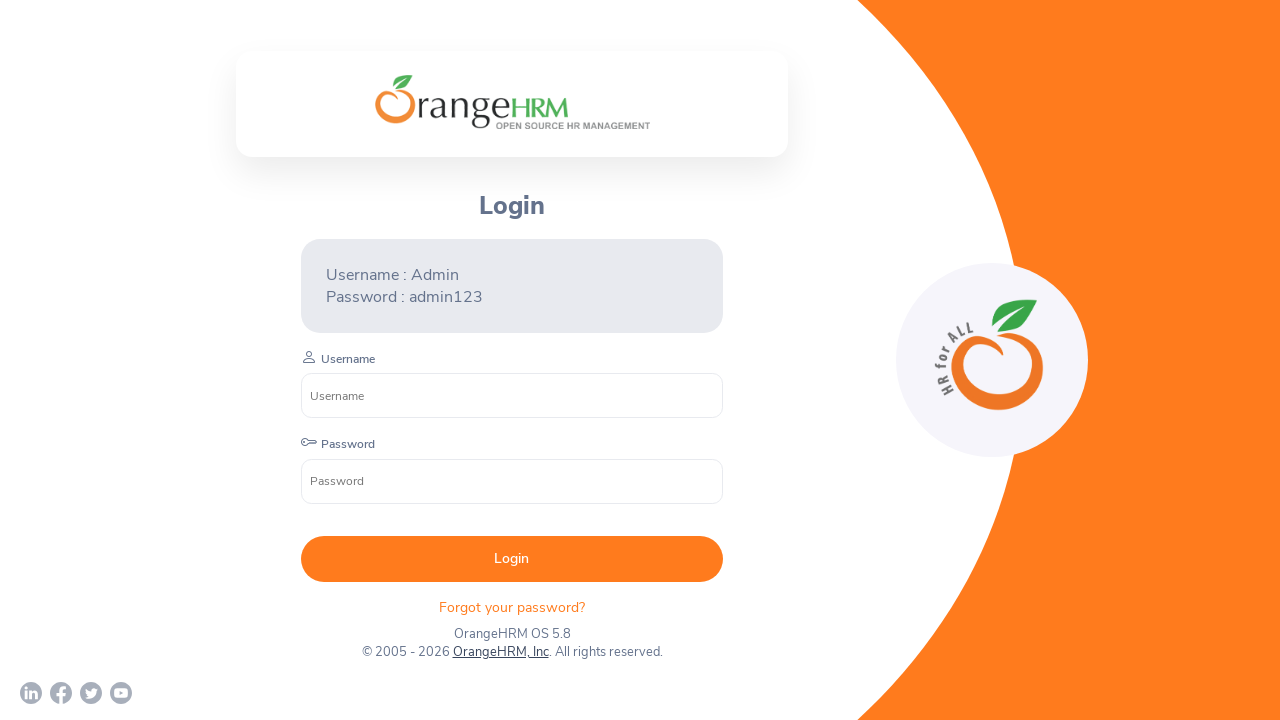

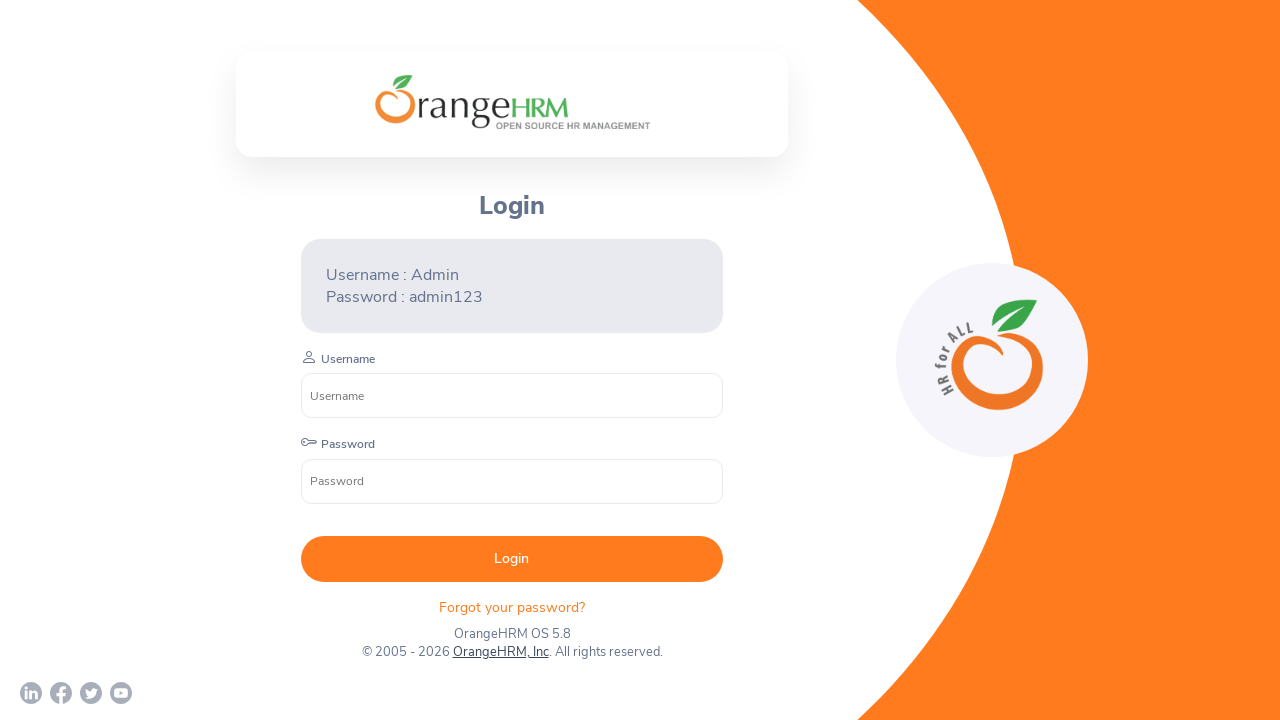